Tests dropdown functionality by selecting options using different methods (by index, by value, by visible text), verifying the dropdown size, and checking the selected option.

Starting URL: https://the-internet.herokuapp.com/dropdown

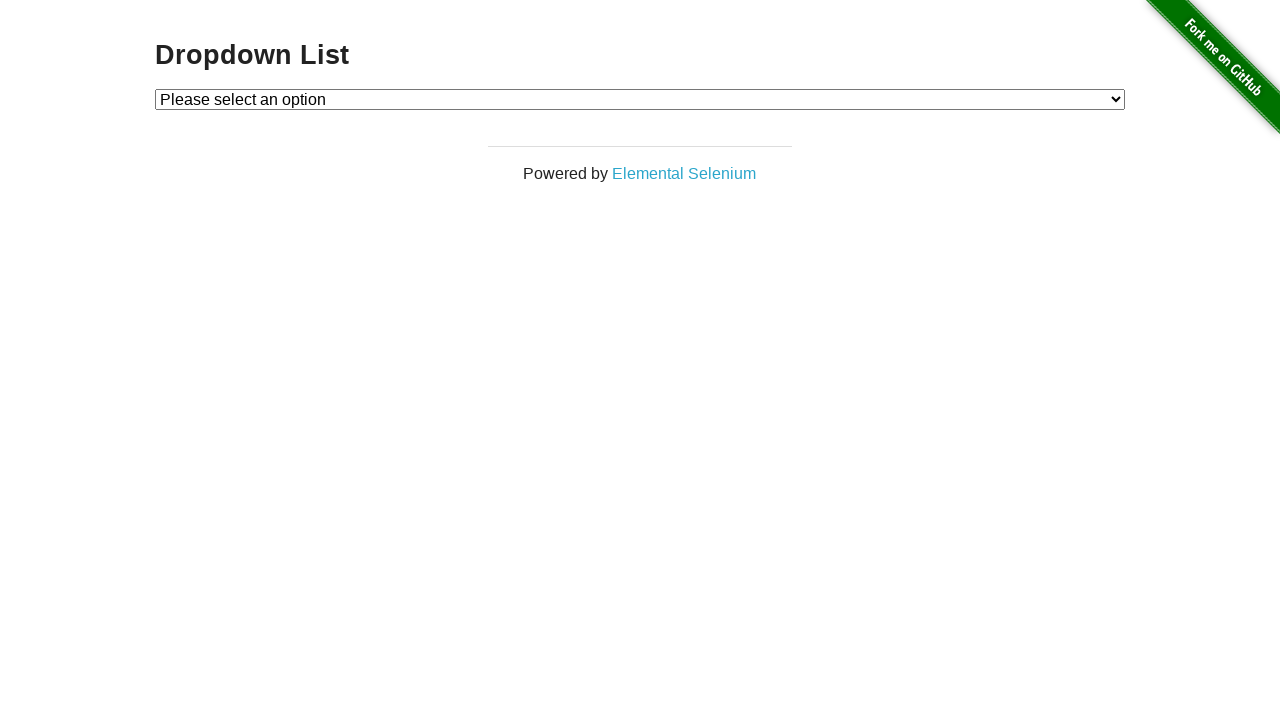

Located dropdown element with id 'dropdown'
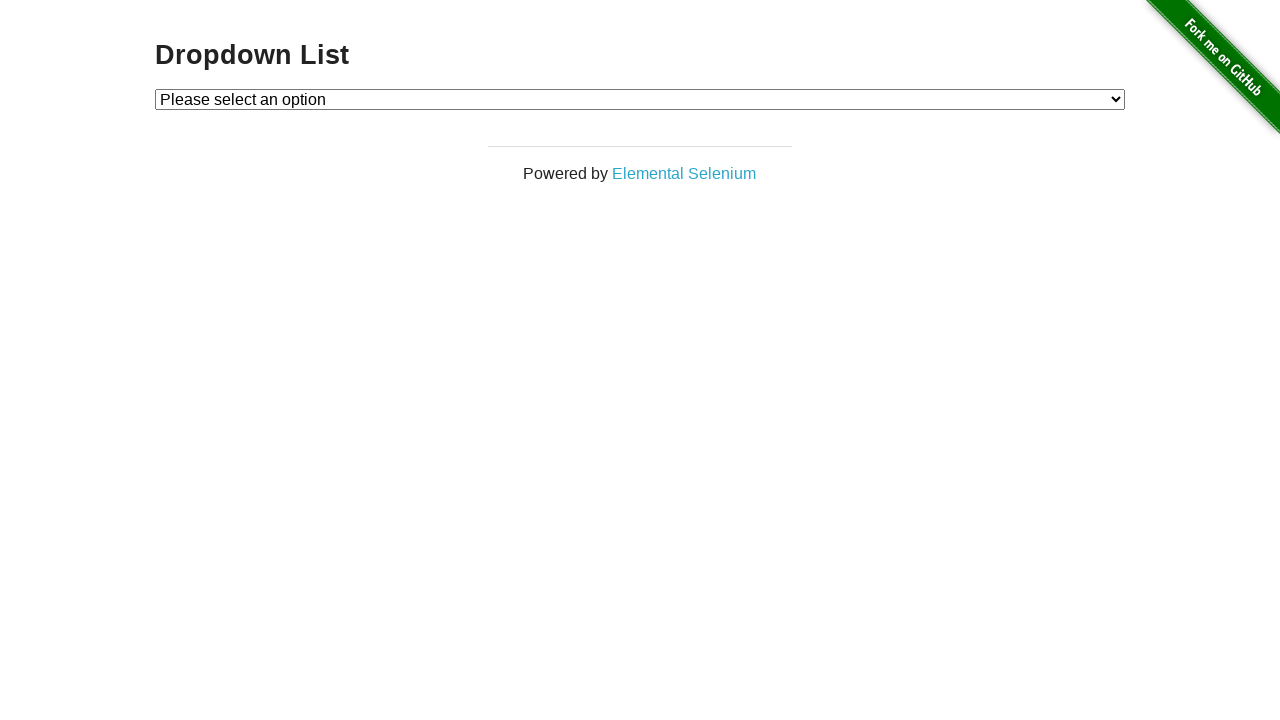

Selected Option 1 by index on select#dropdown
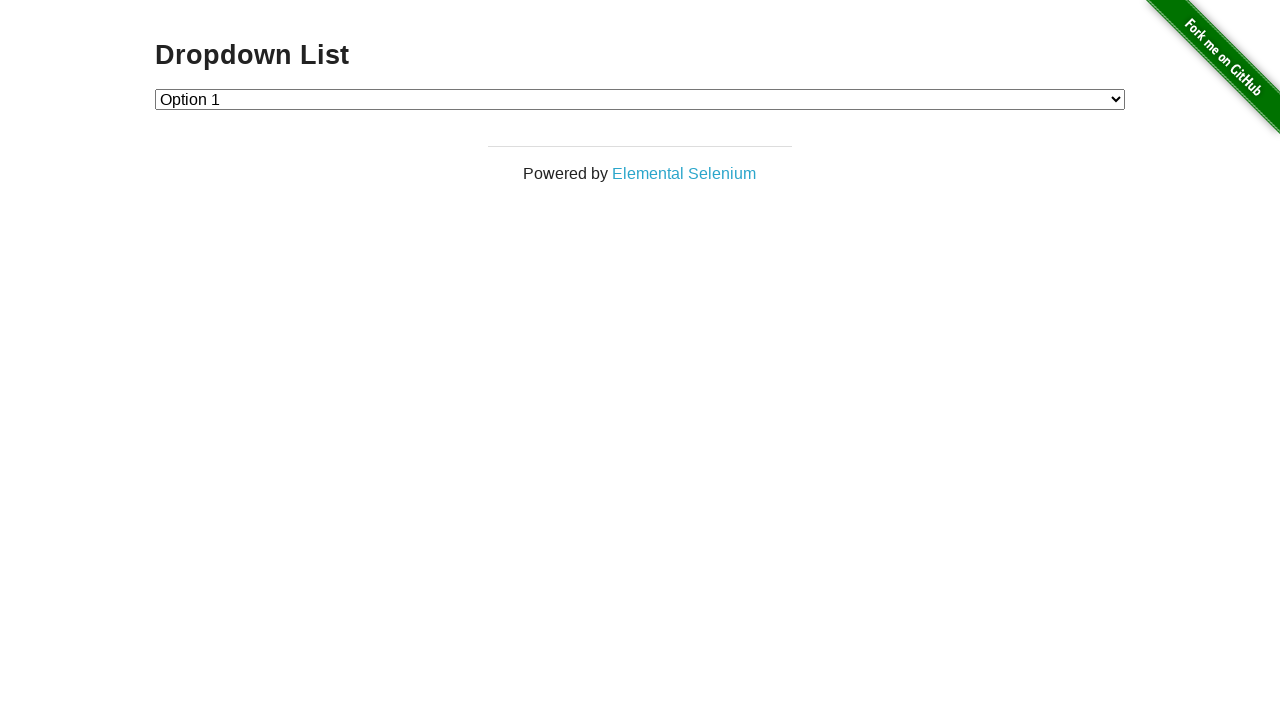

Selected Option 2 by value on select#dropdown
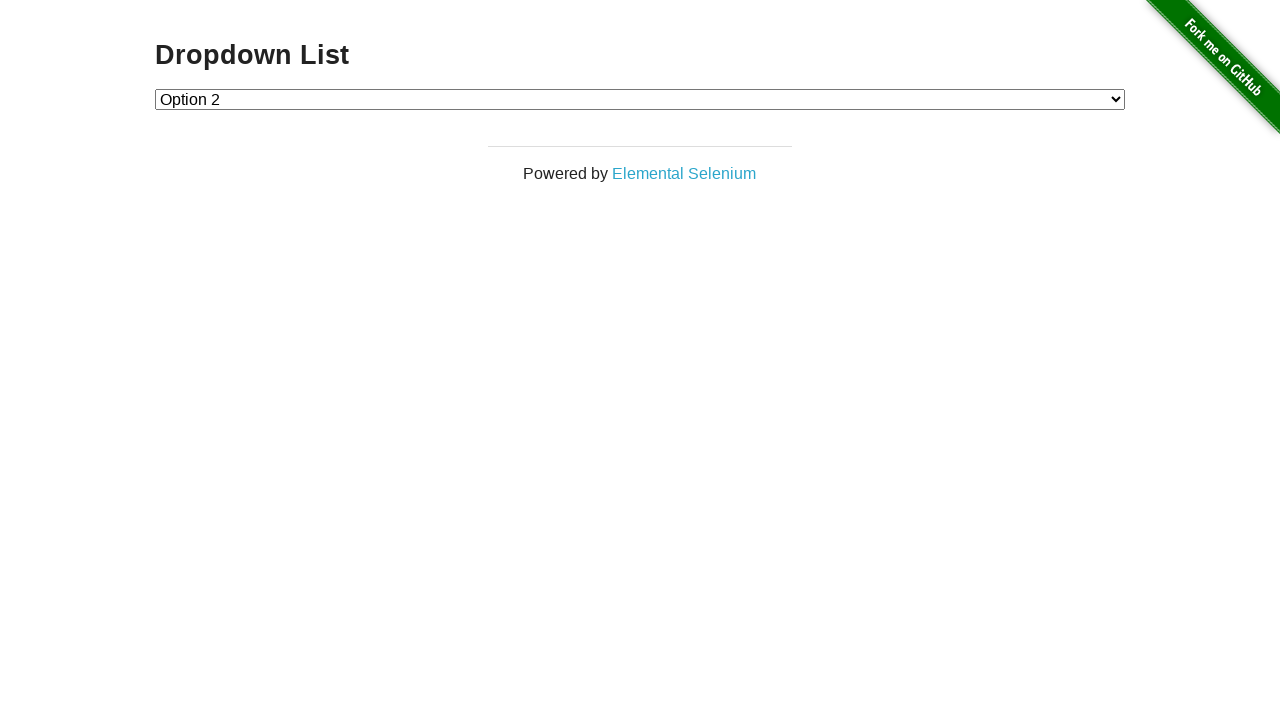

Selected Option 1 by visible text on select#dropdown
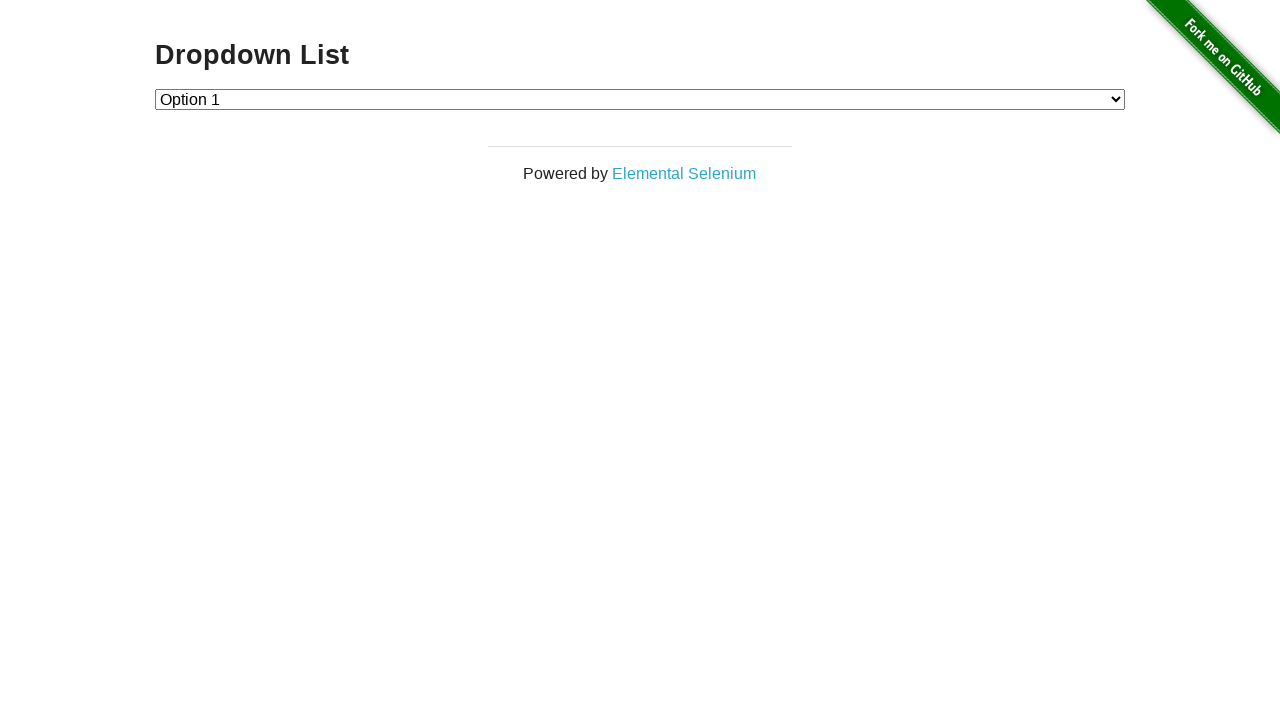

Retrieved all options from dropdown
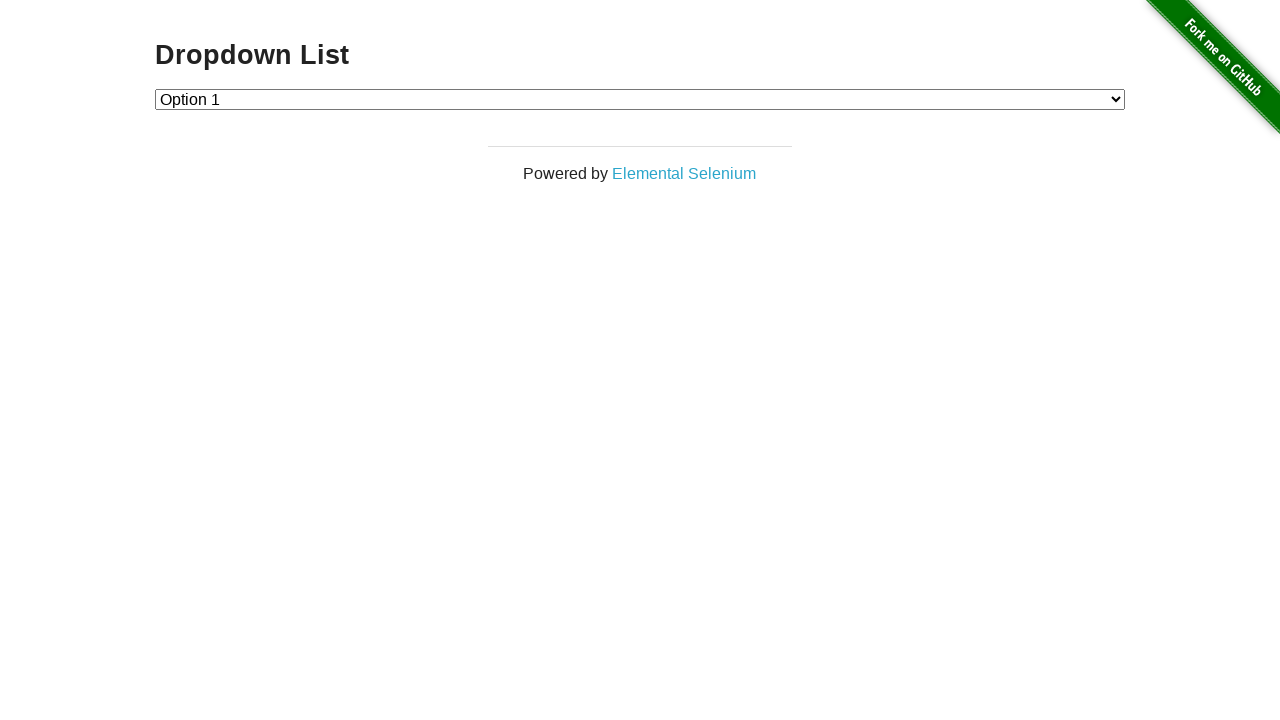

Verified dropdown contains 3 options
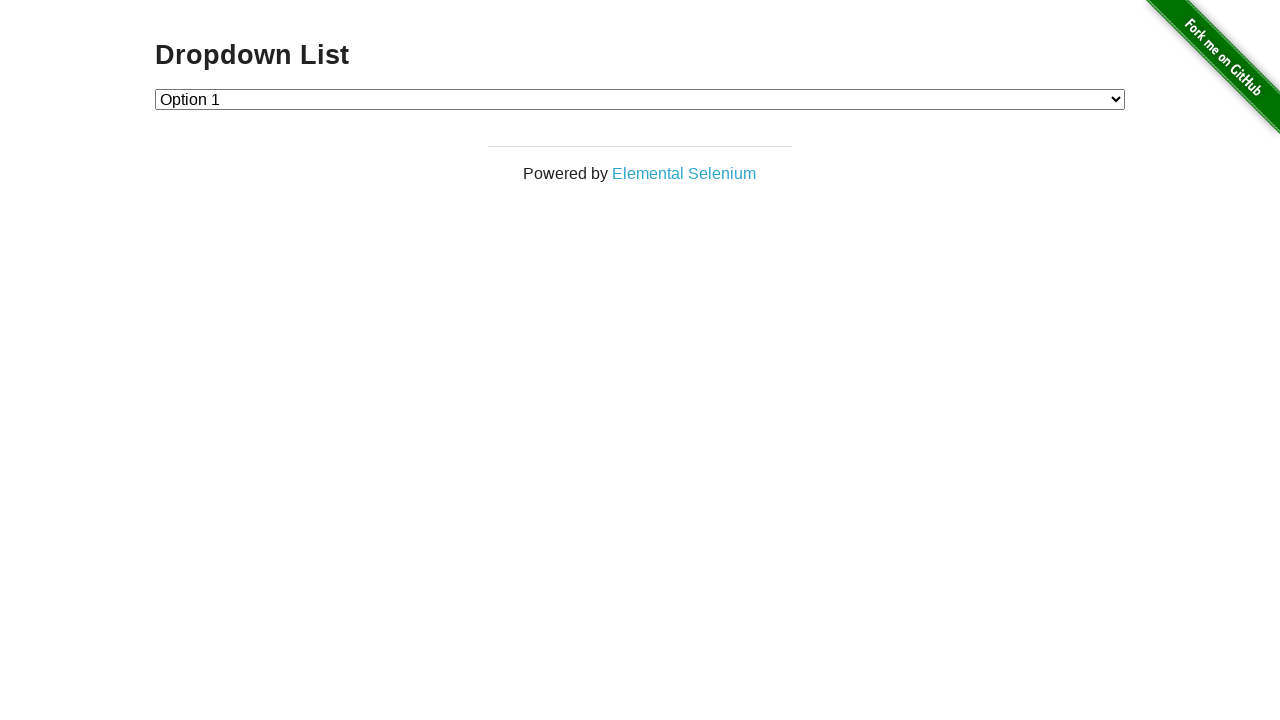

Extracted text content from all dropdown options
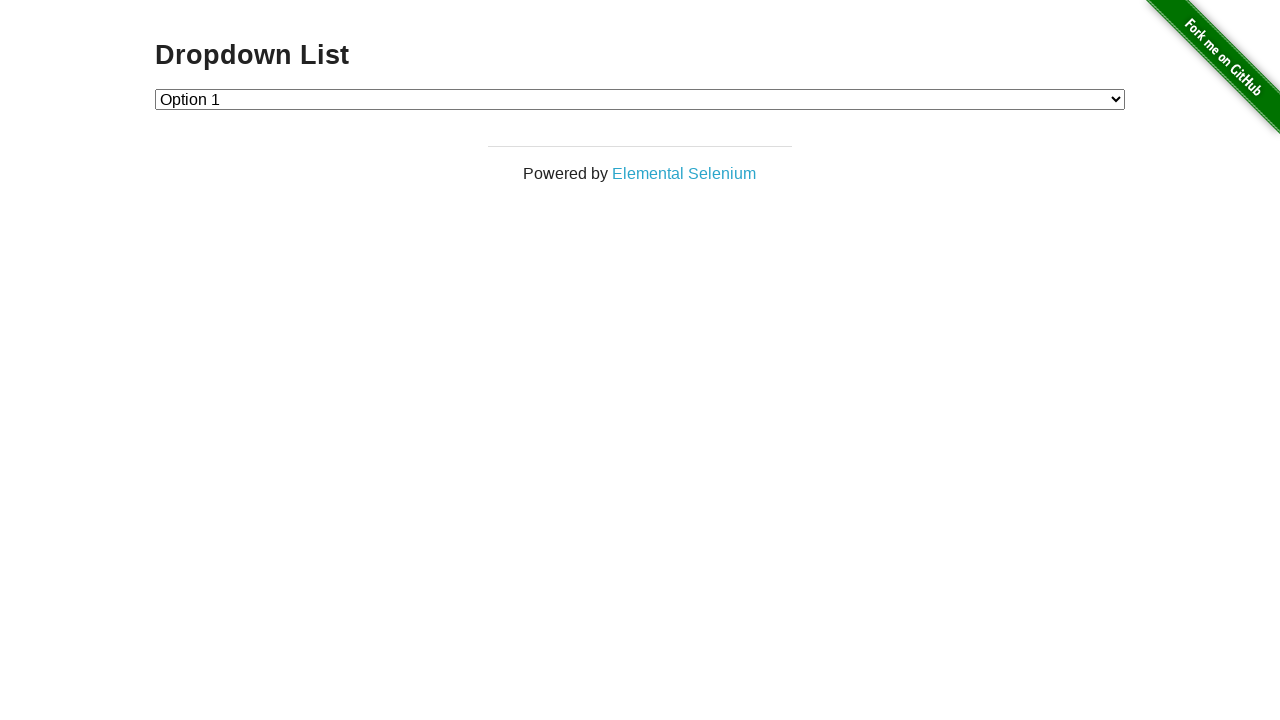

Verified 'Option 2' text exists in dropdown options
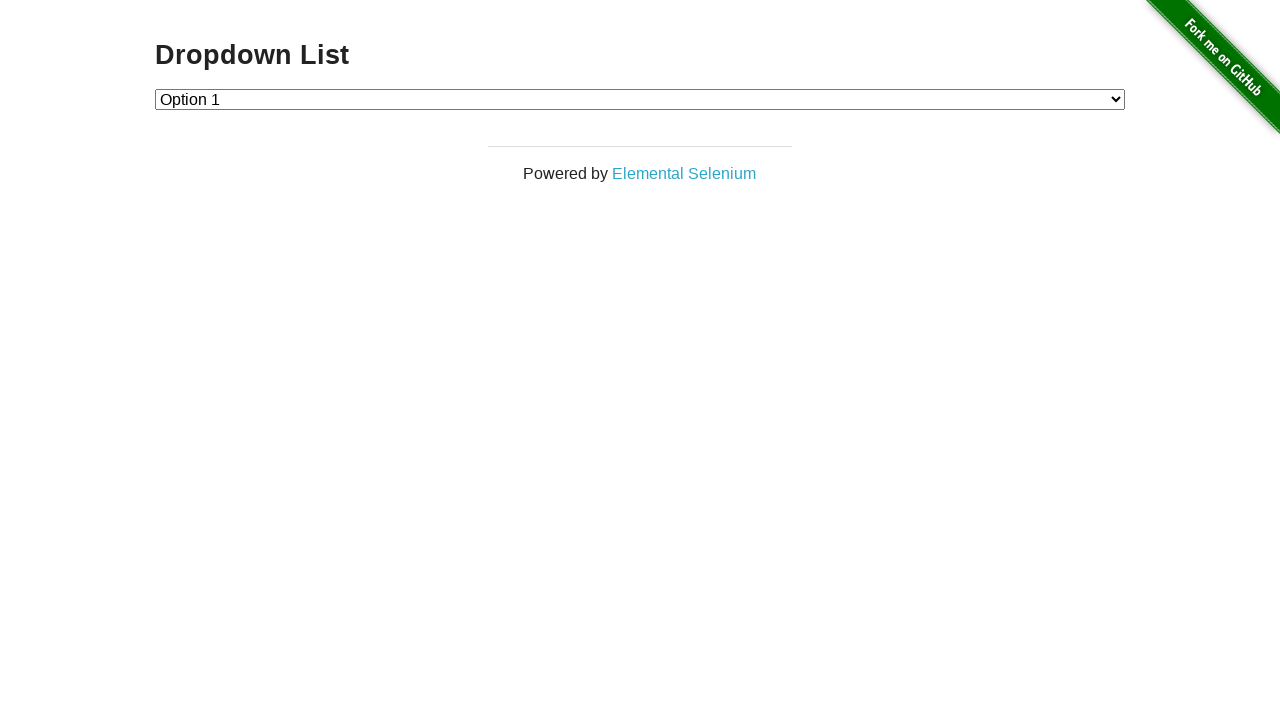

Retrieved the currently selected dropdown value
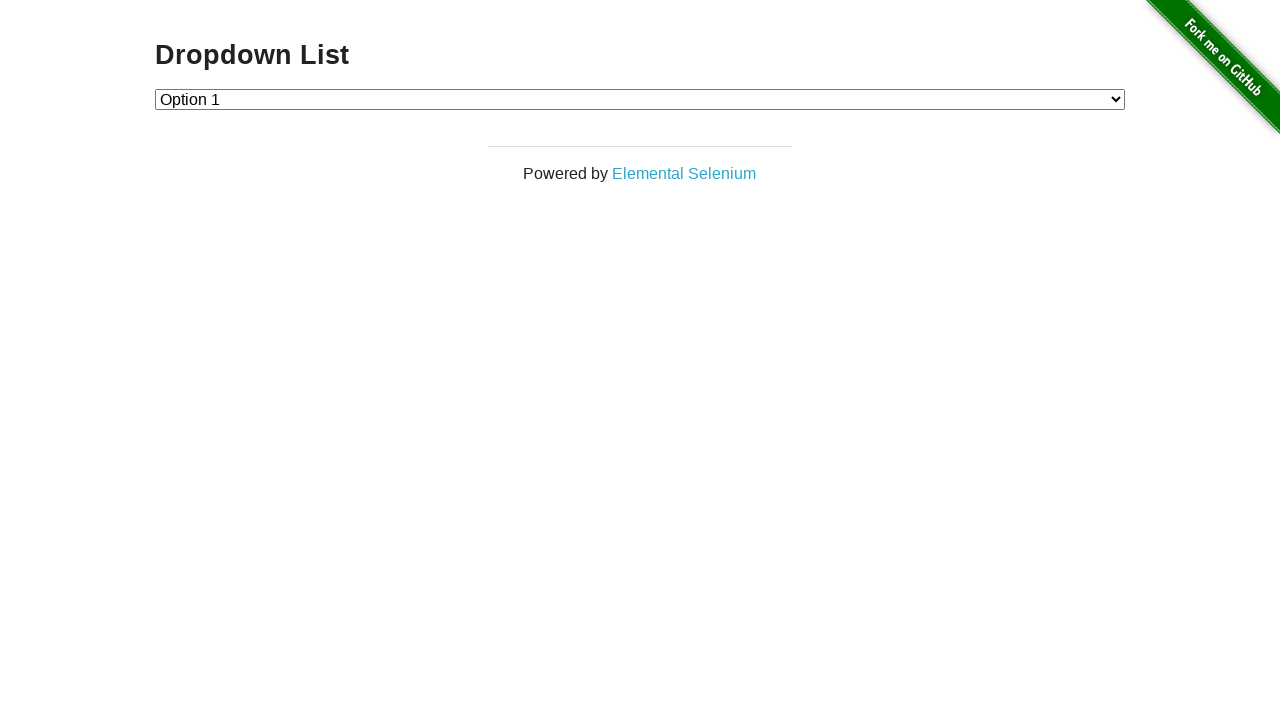

Verified that a dropdown option is selected
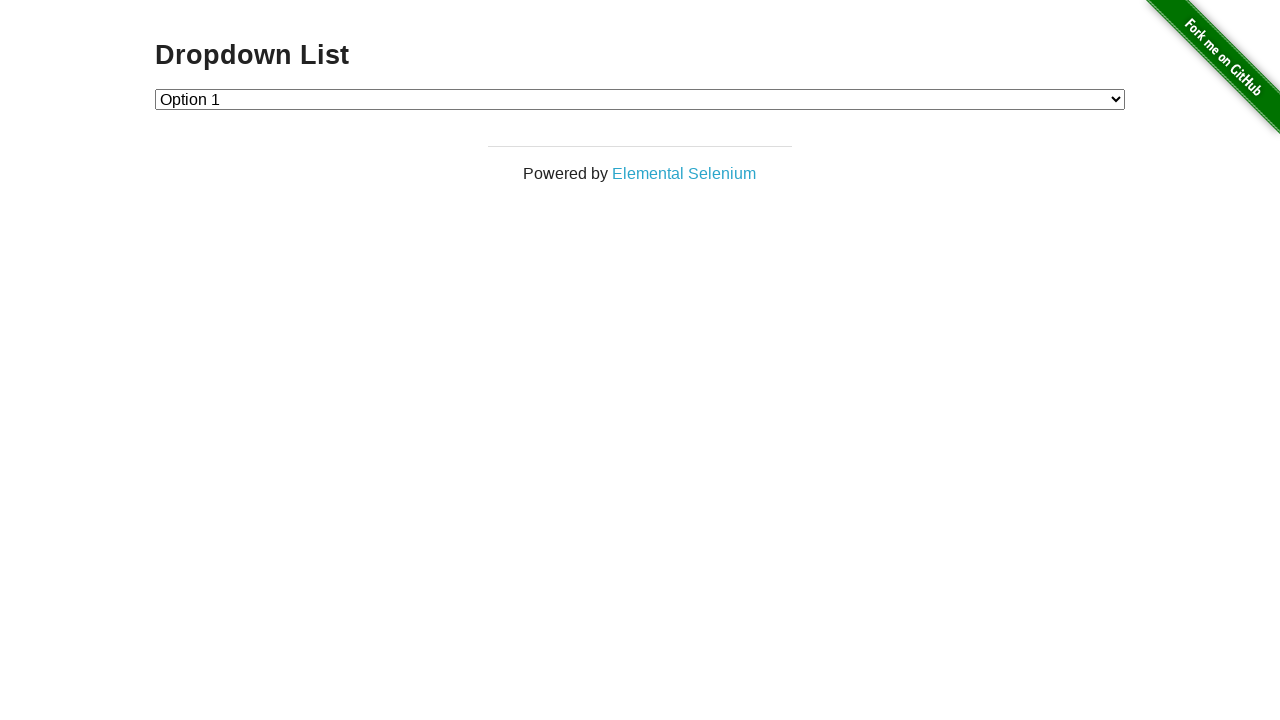

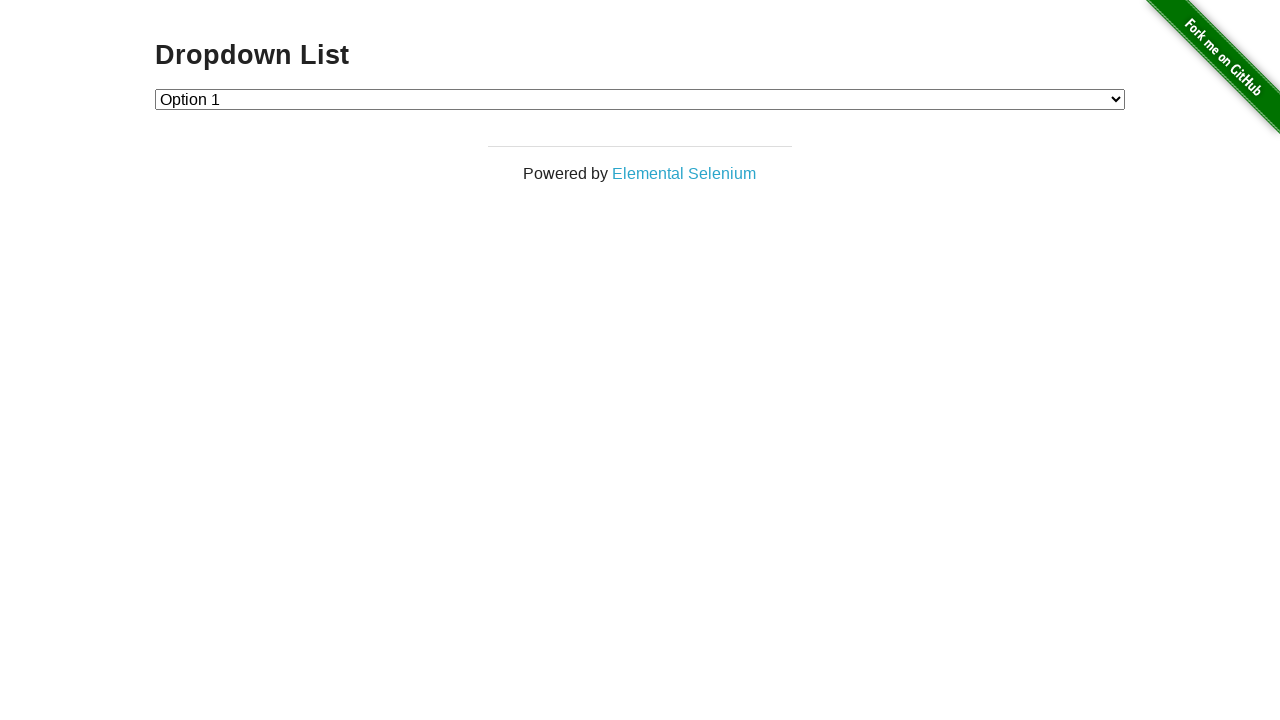